Navigates to Mars news page and waits for news content to load, verifying the presence of news articles

Starting URL: https://data-class-mars.s3.amazonaws.com/Mars/index.html

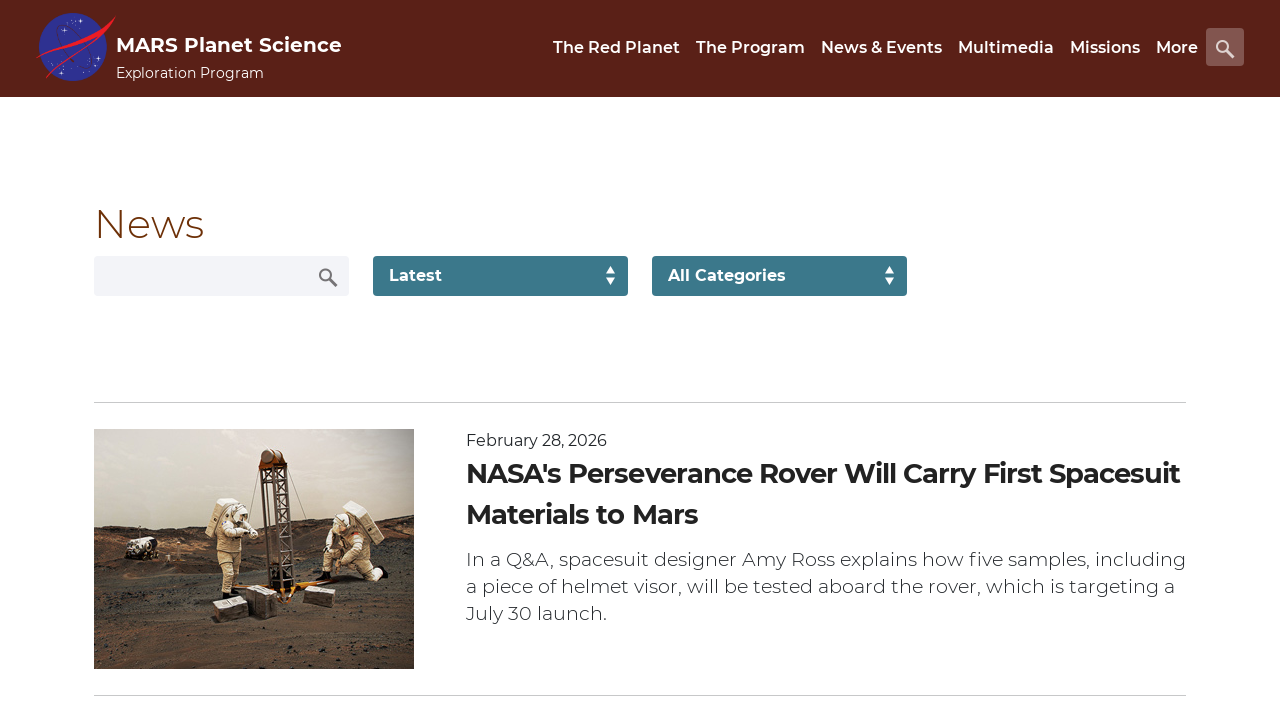

Navigated to Mars news page
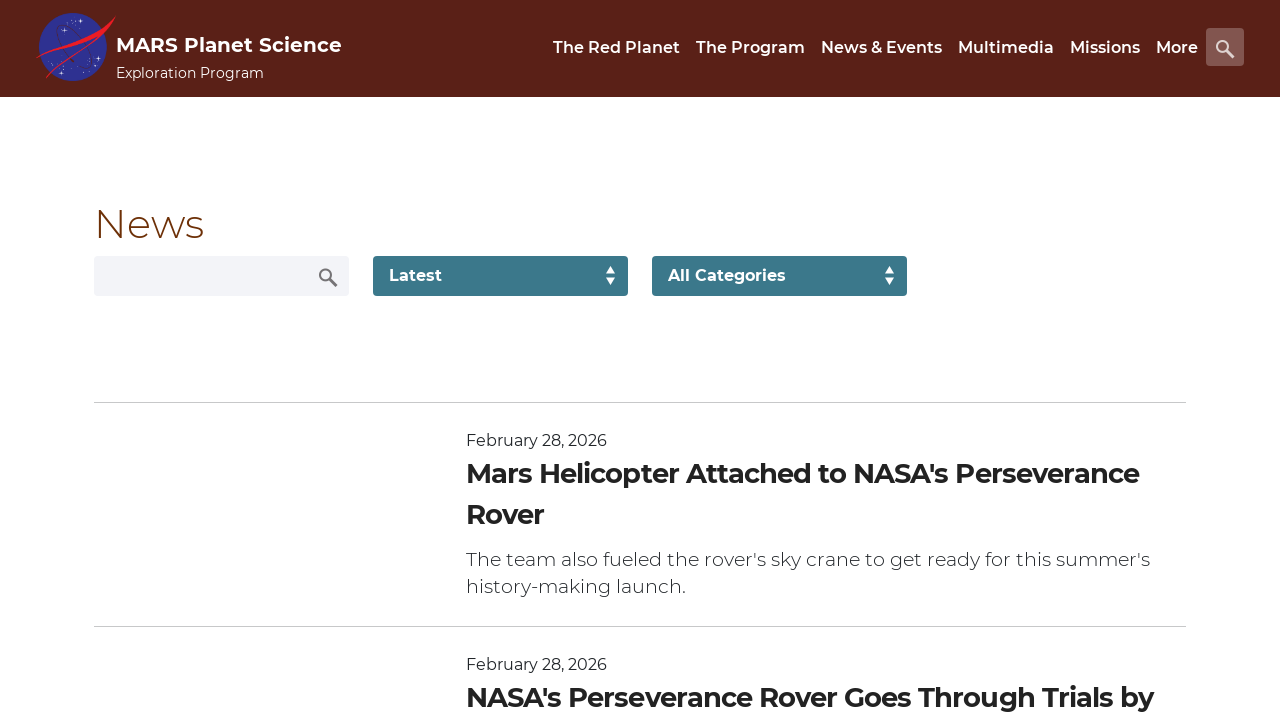

News list items loaded successfully
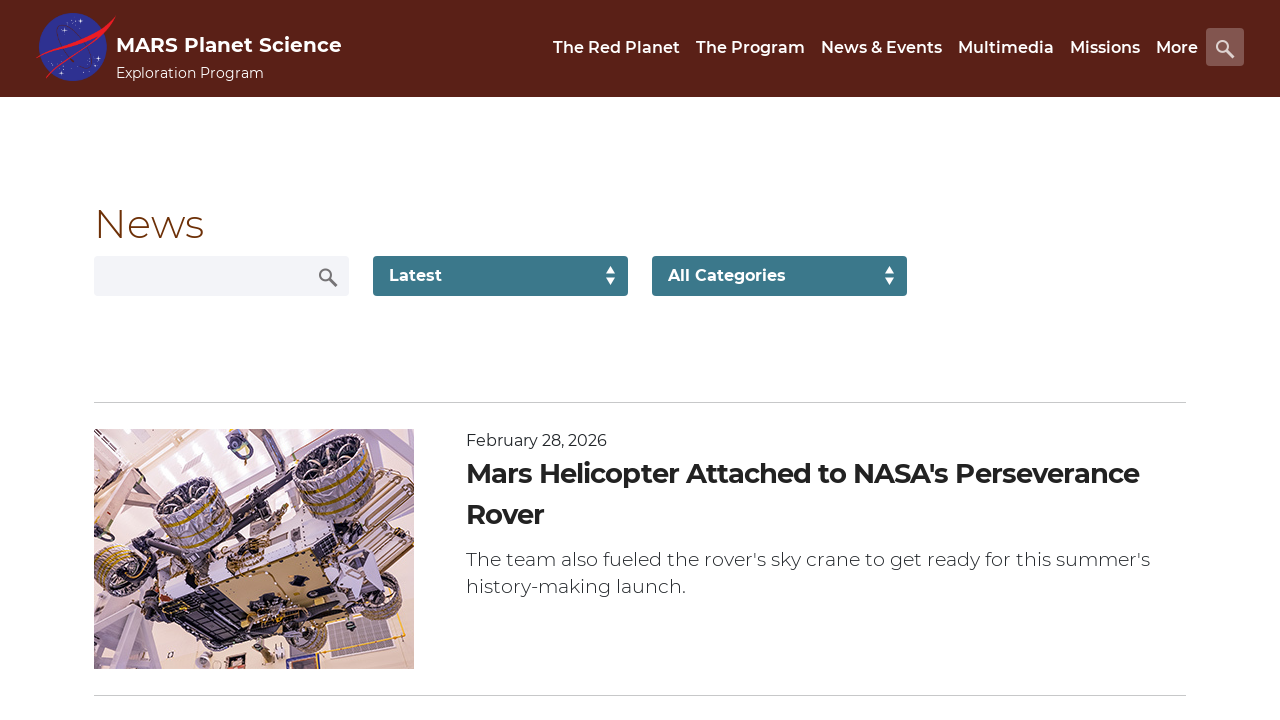

News article titles are present
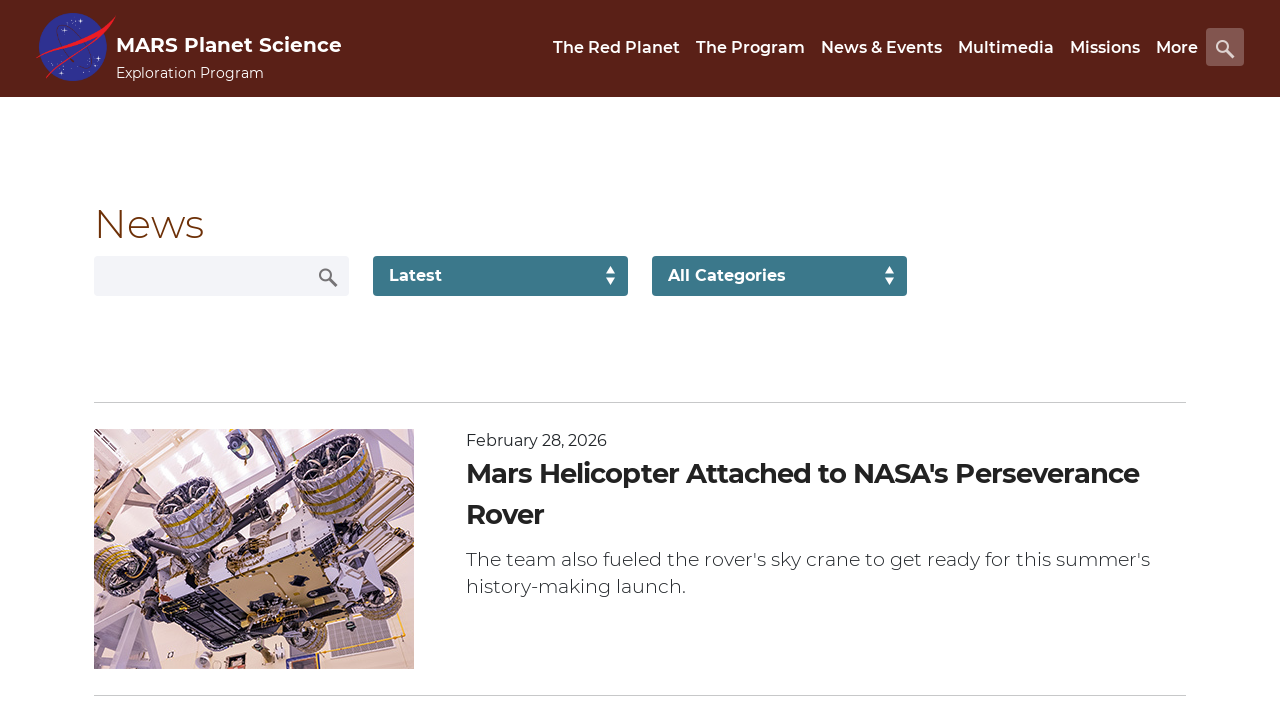

News article teasers are present
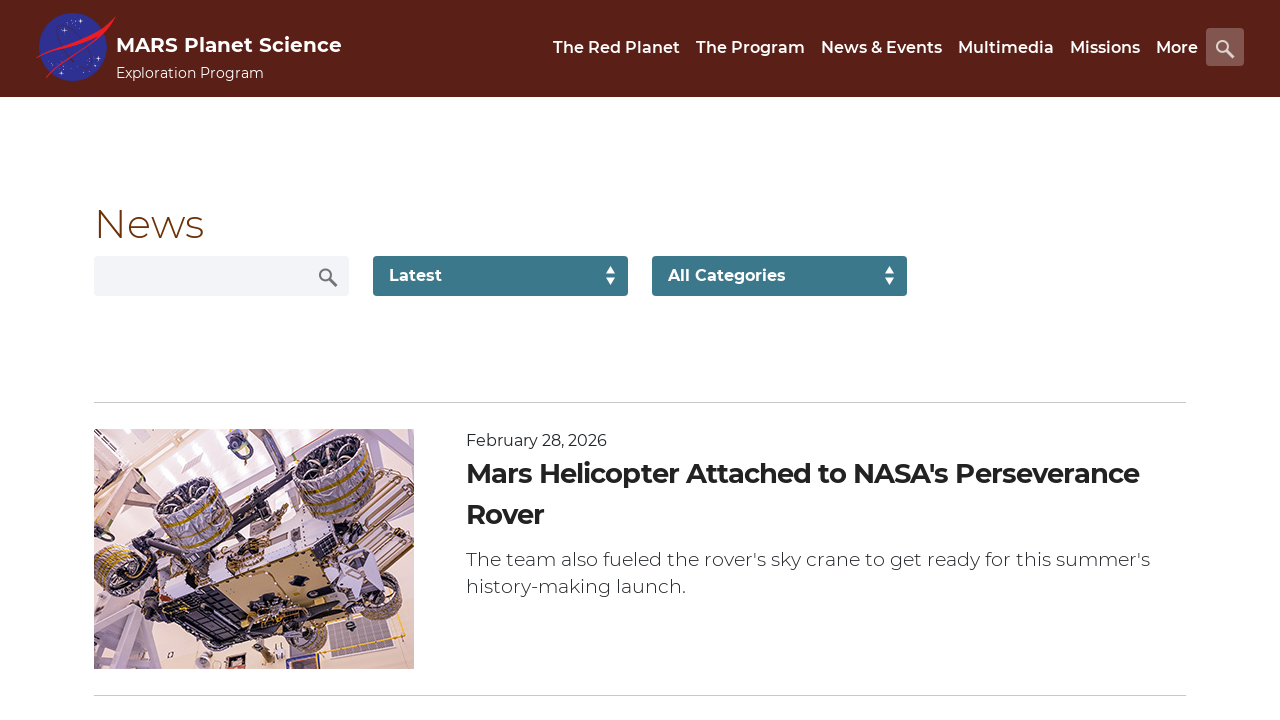

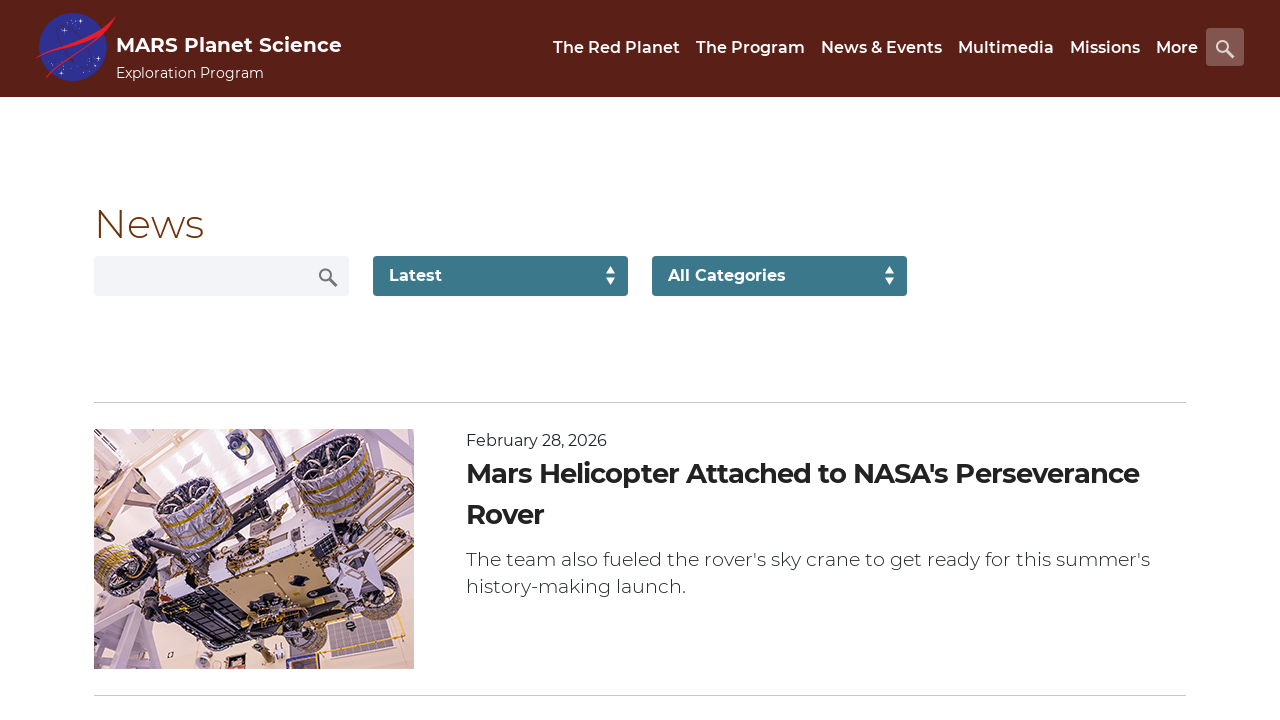